Tests interaction with a messenger iframe by clicking the "Start chat" button and verifying the login text appears

Starting URL: https://codestar.vn/

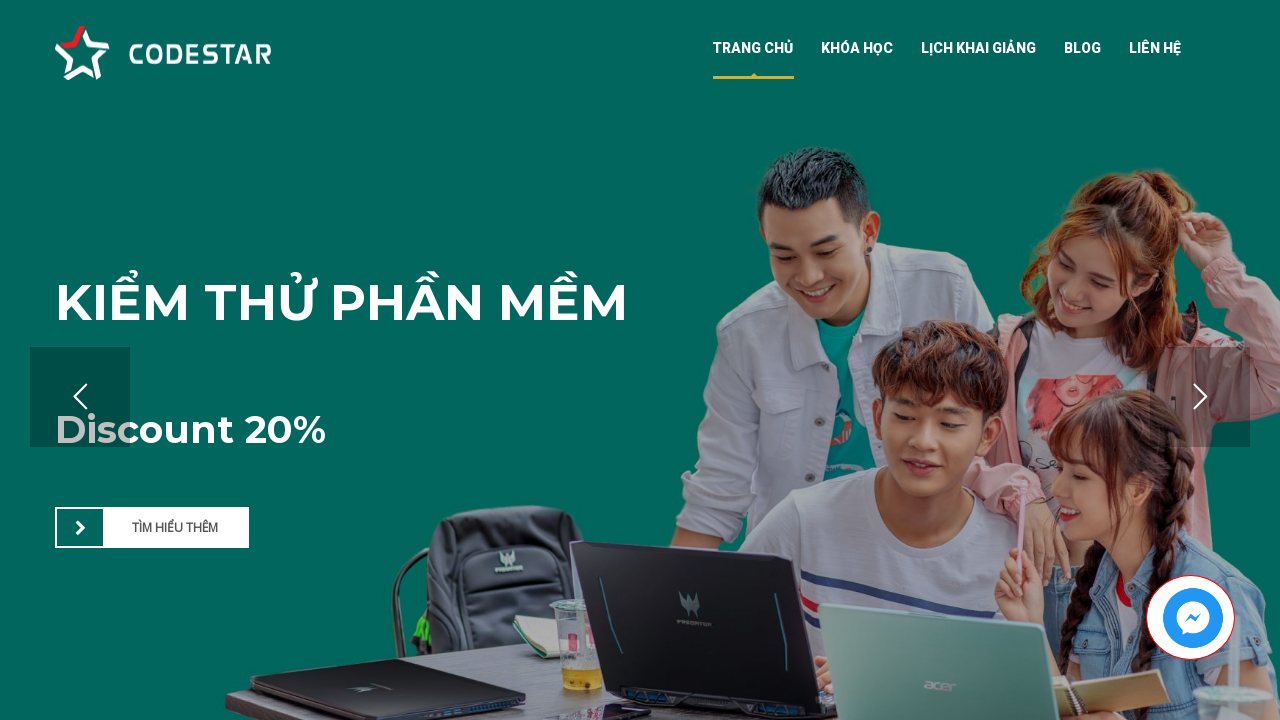

Waited 15 seconds for page and iframe to load
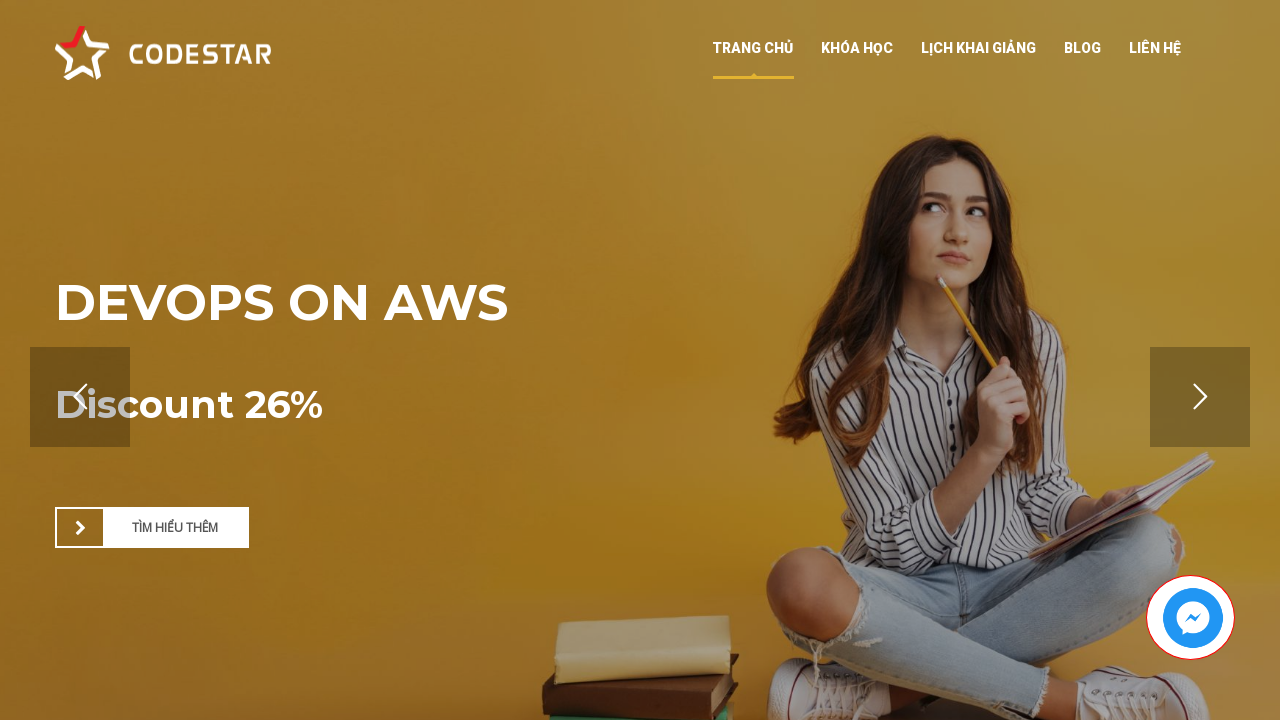

Retrieved list of frames from the page
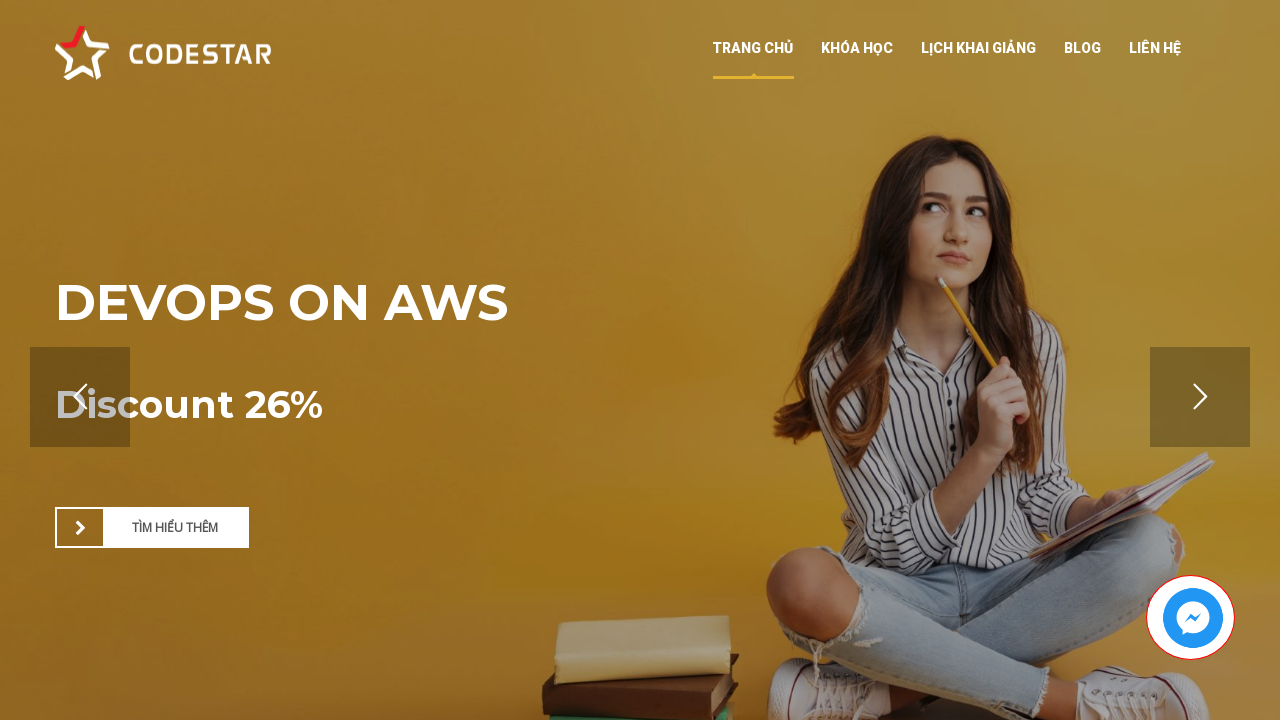

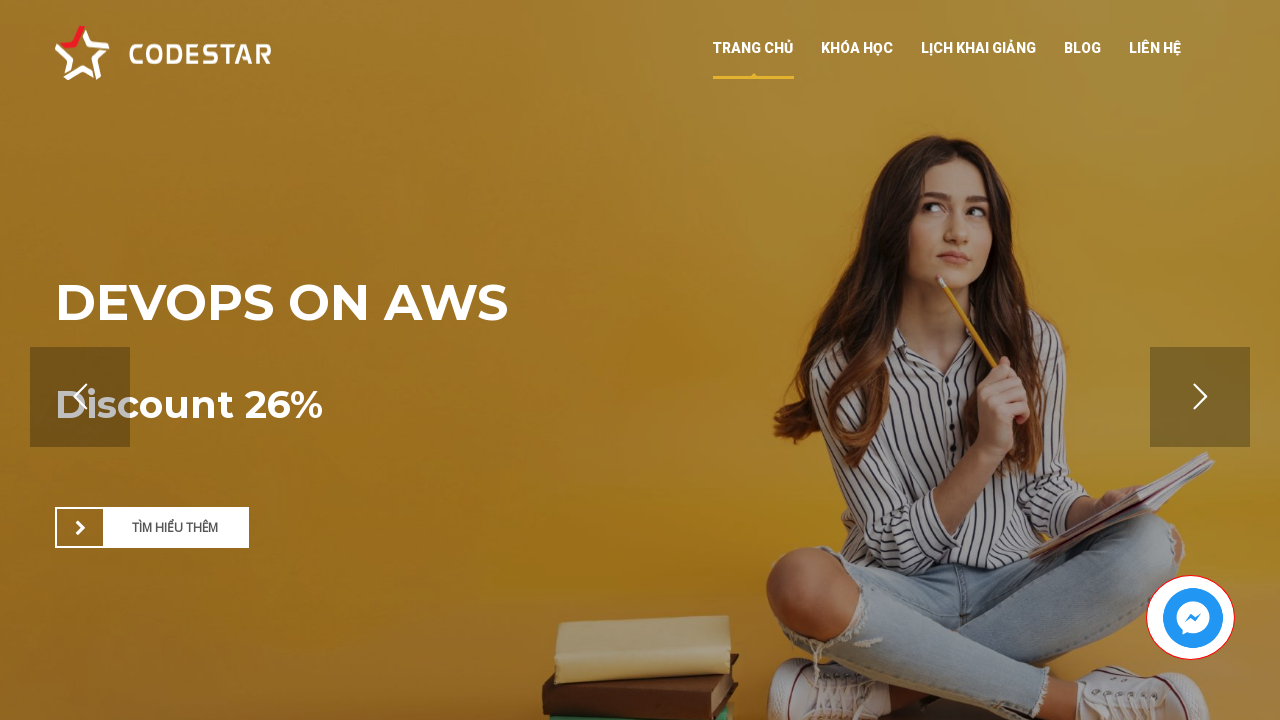